Demonstrates drag and drop by offset action, dragging element to specific coordinates

Starting URL: https://crossbrowsertesting.github.io/drag-and-drop

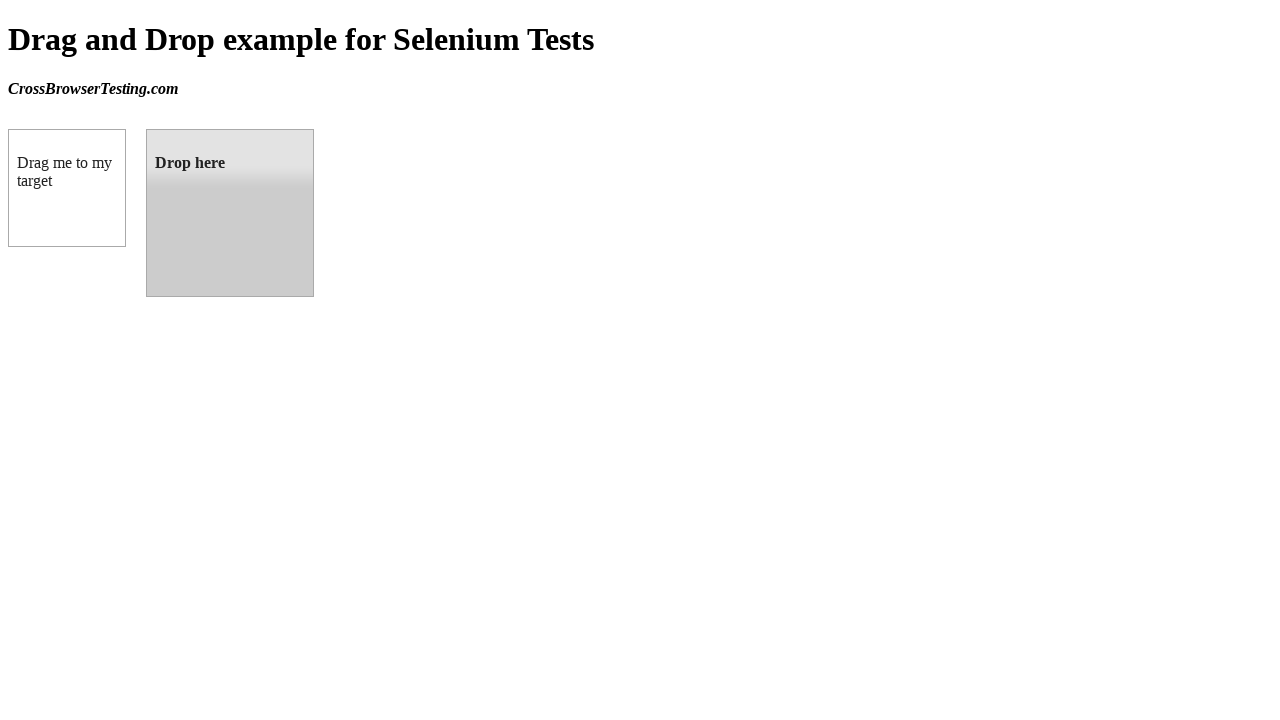

Waited for draggable element to load
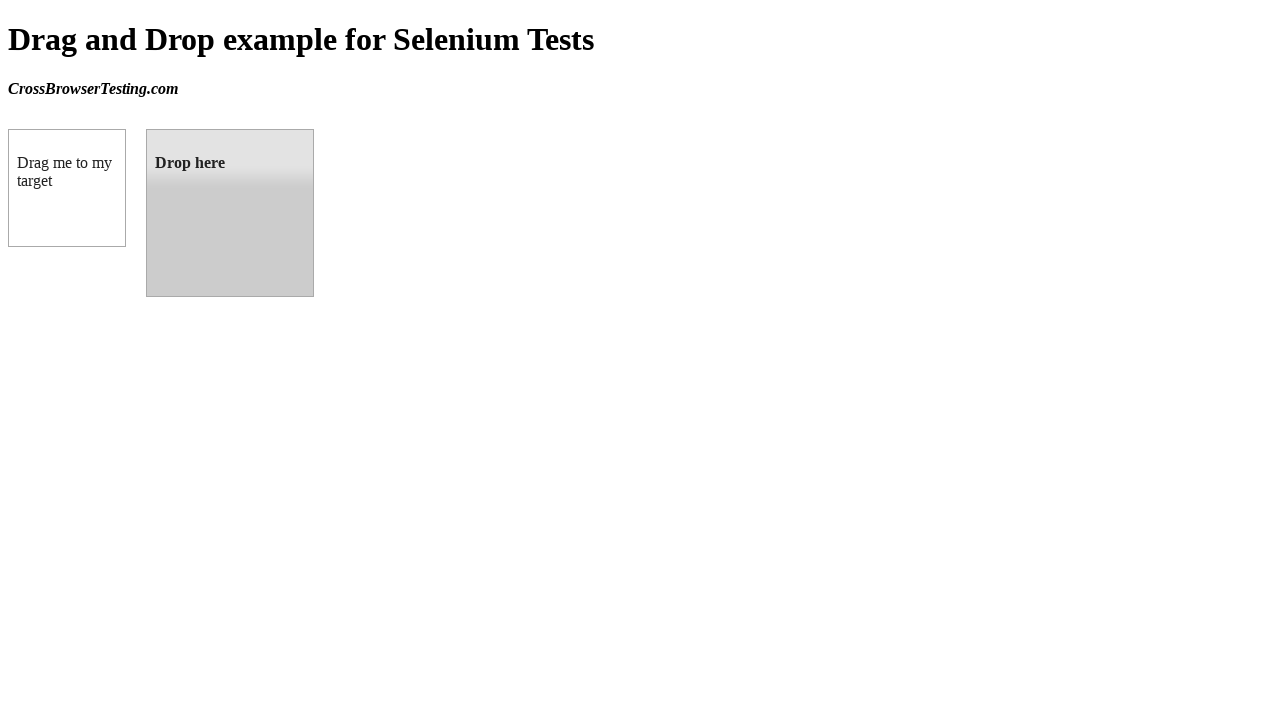

Waited for droppable element to load
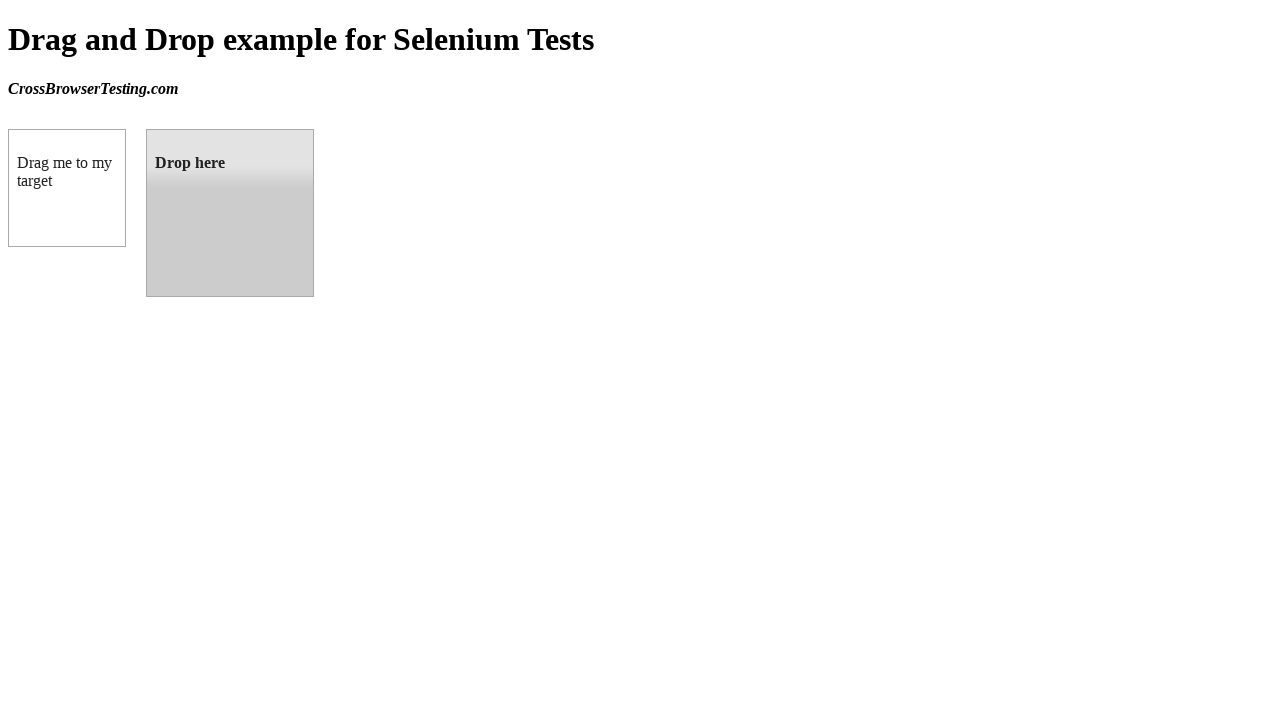

Retrieved bounding box coordinates of droppable target element
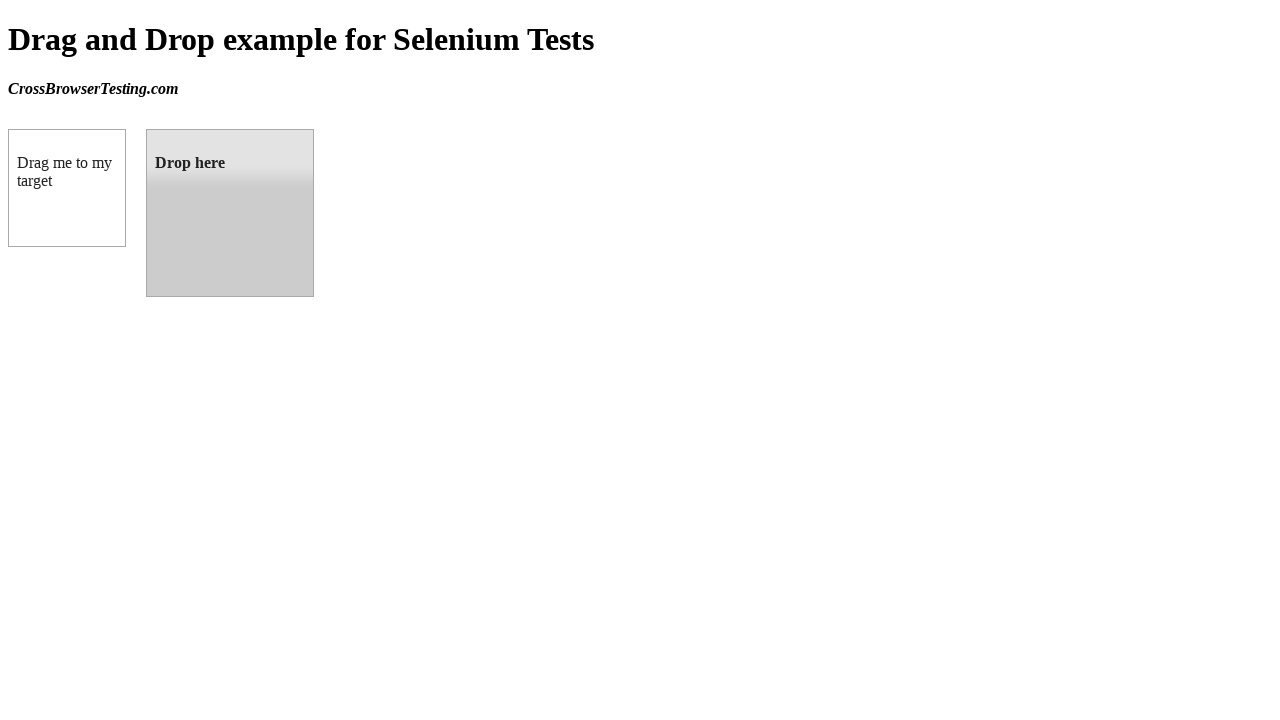

Dragged draggable element and dropped it on droppable target at (230, 213)
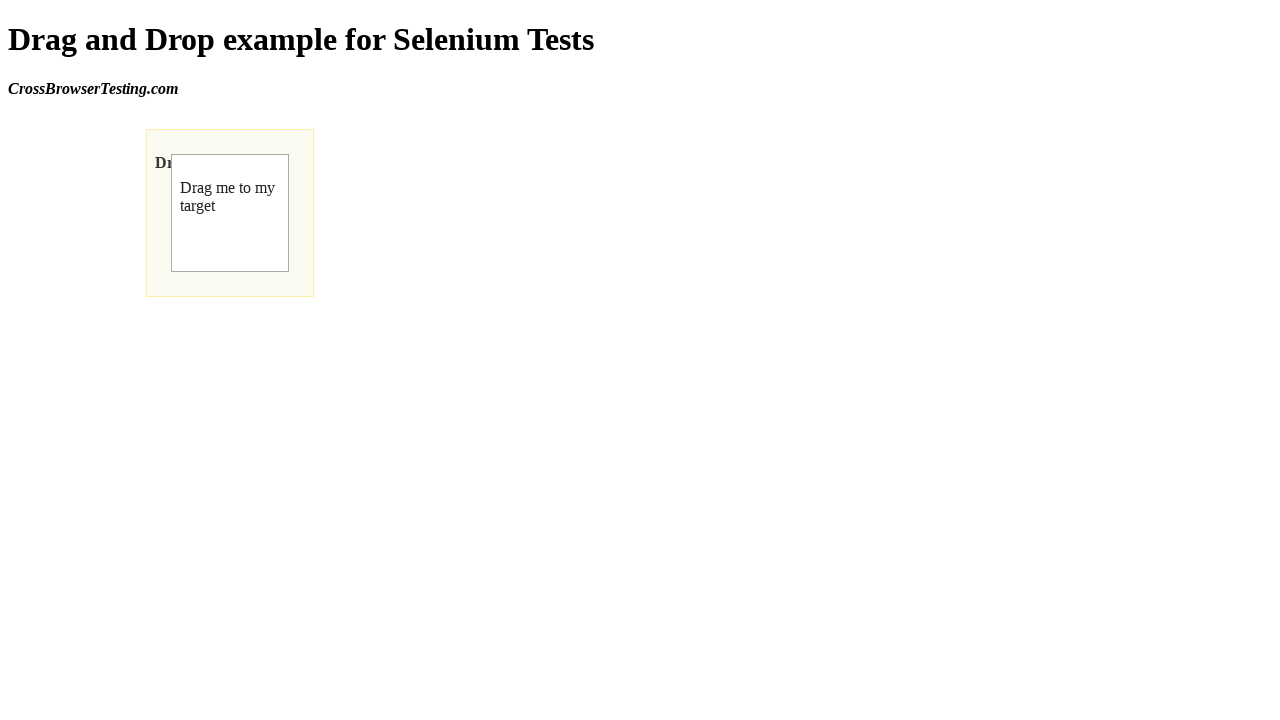

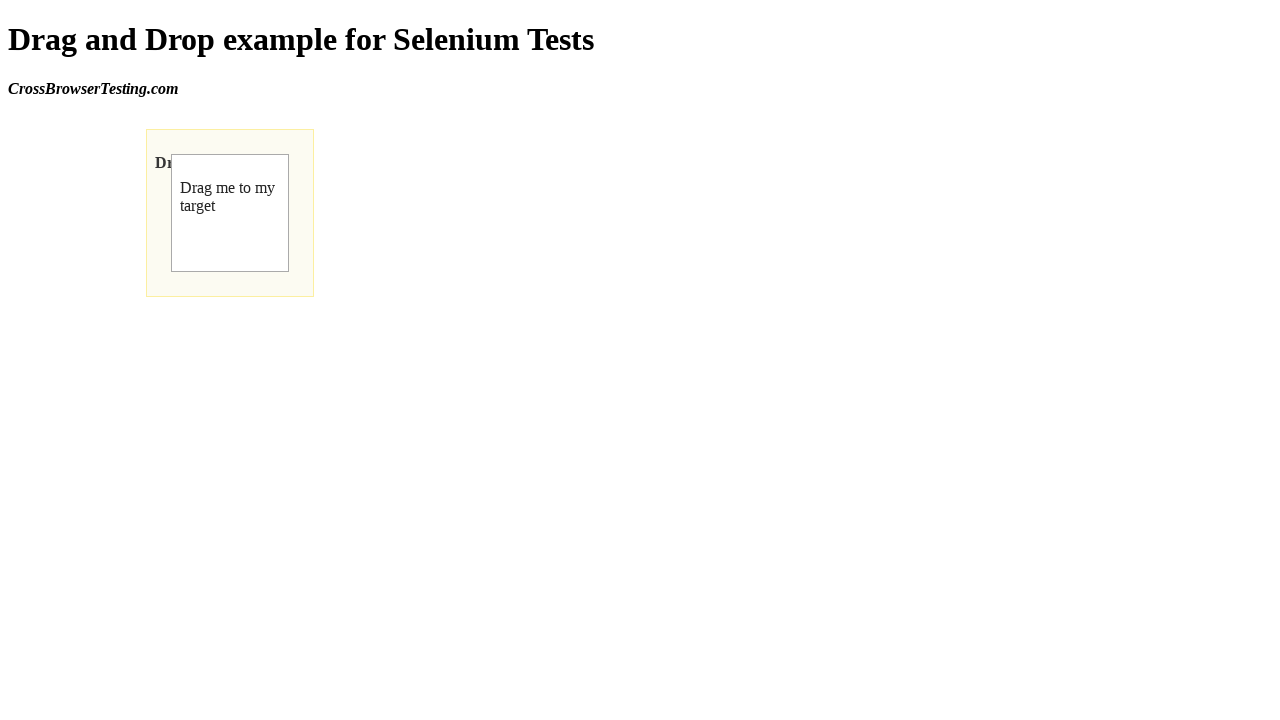